Tests search functionality by entering "co" and validating that exactly 2 products are shown

Starting URL: https://rahulshettyacademy.com/seleniumPractise/#/

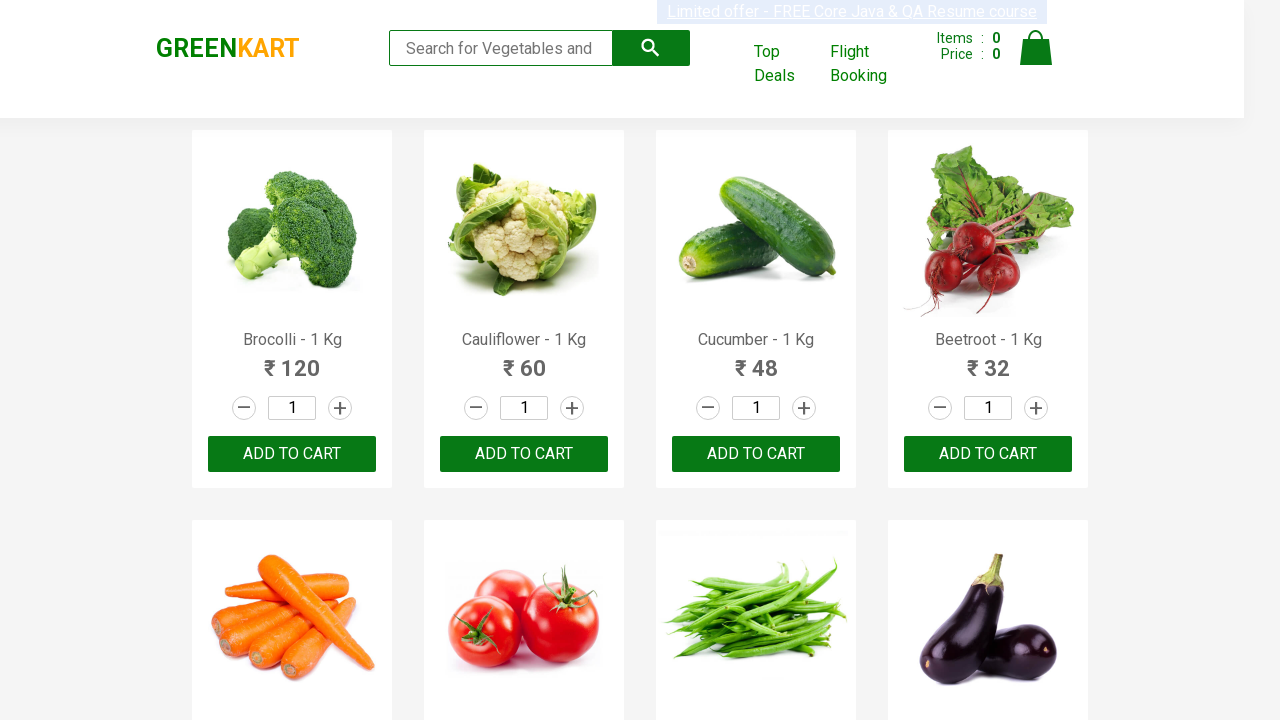

Filled search field with 'co' on .search-keyword
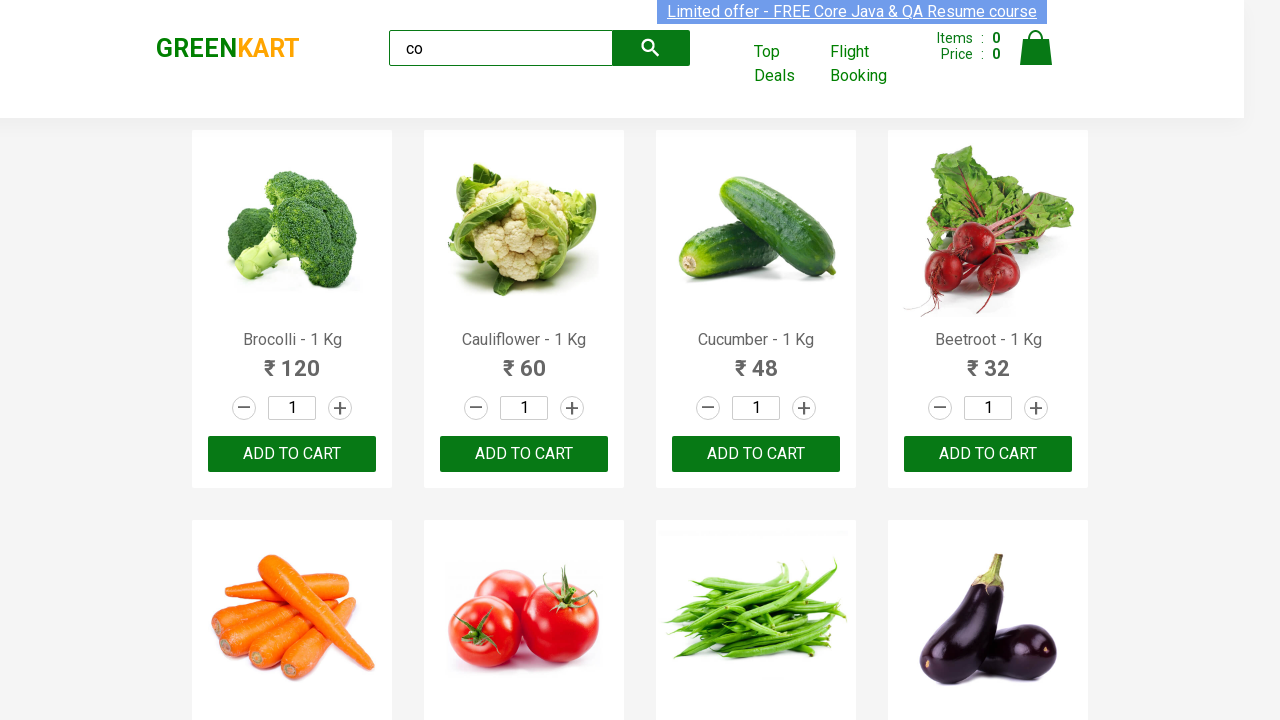

Waited 3 seconds for products to load
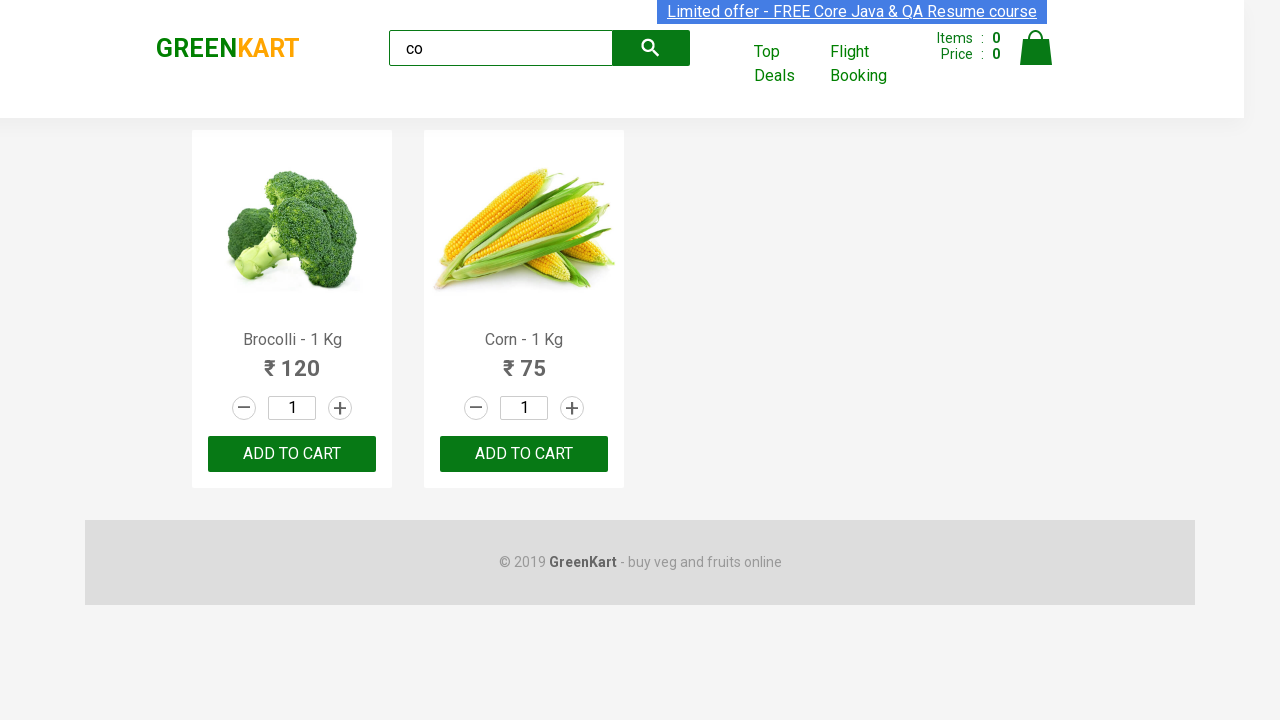

Located 2 products on the page
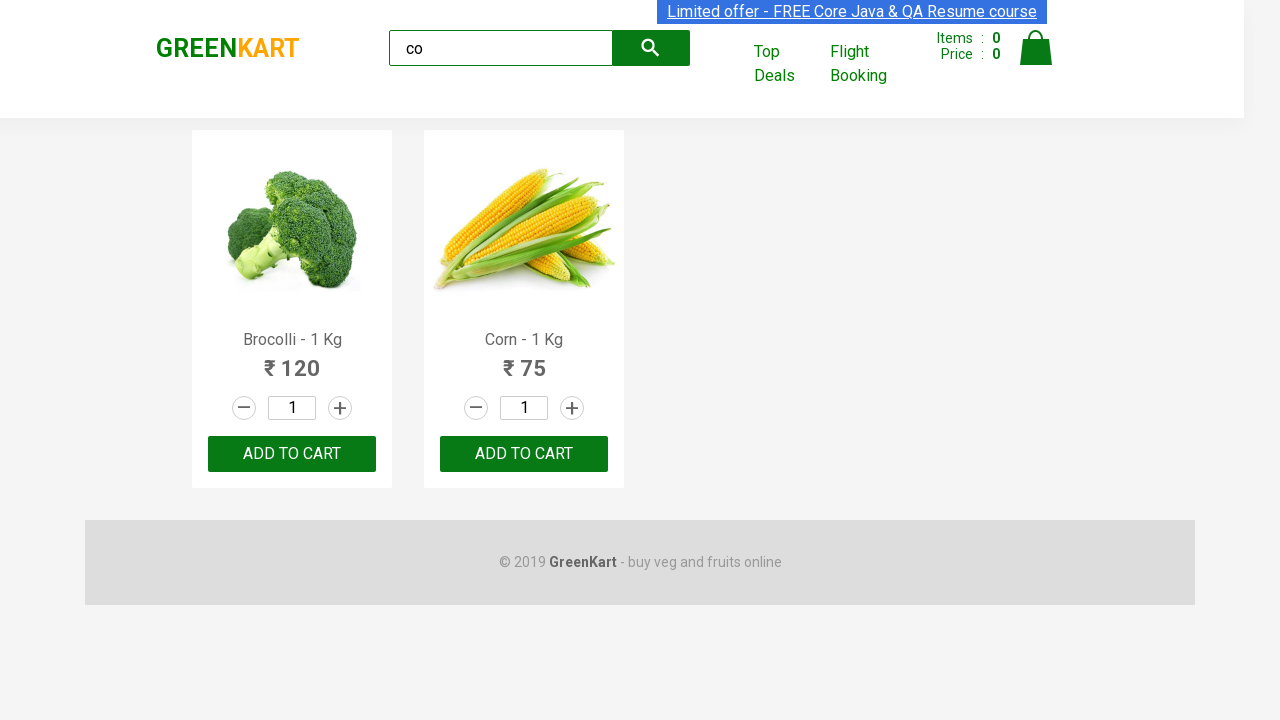

Assertion passed: exactly 2 products are shown for search 'co'
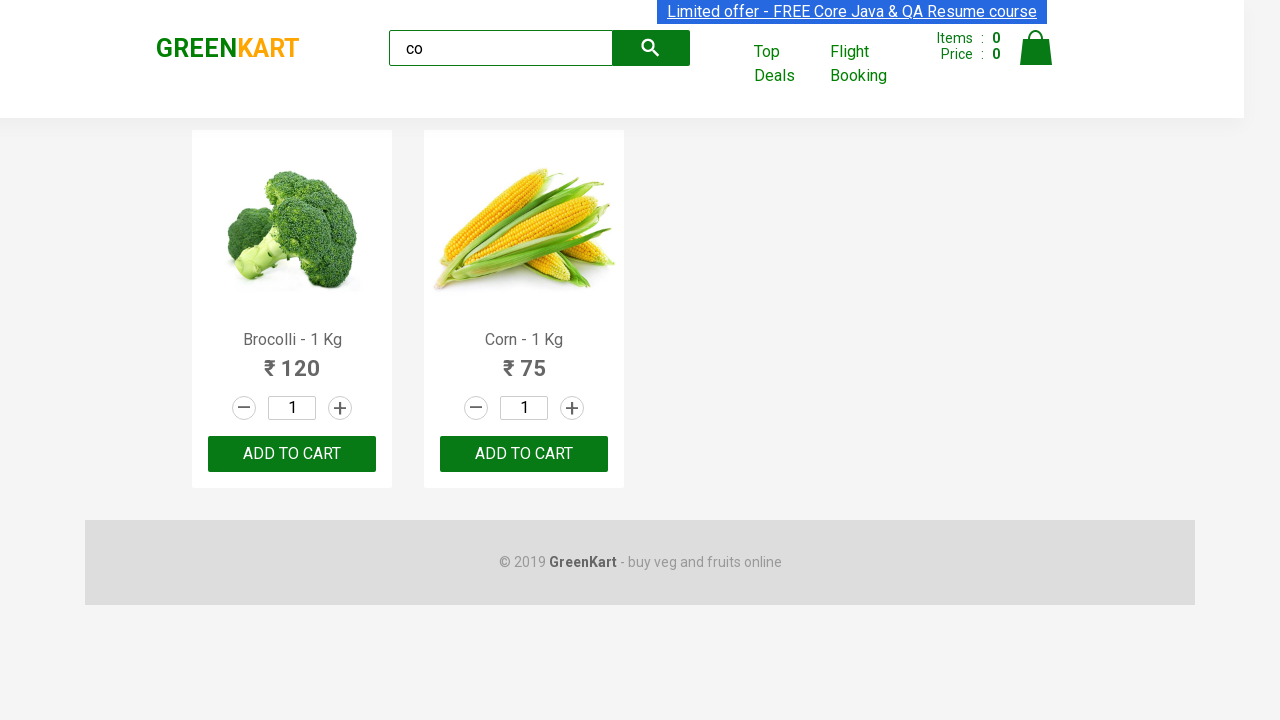

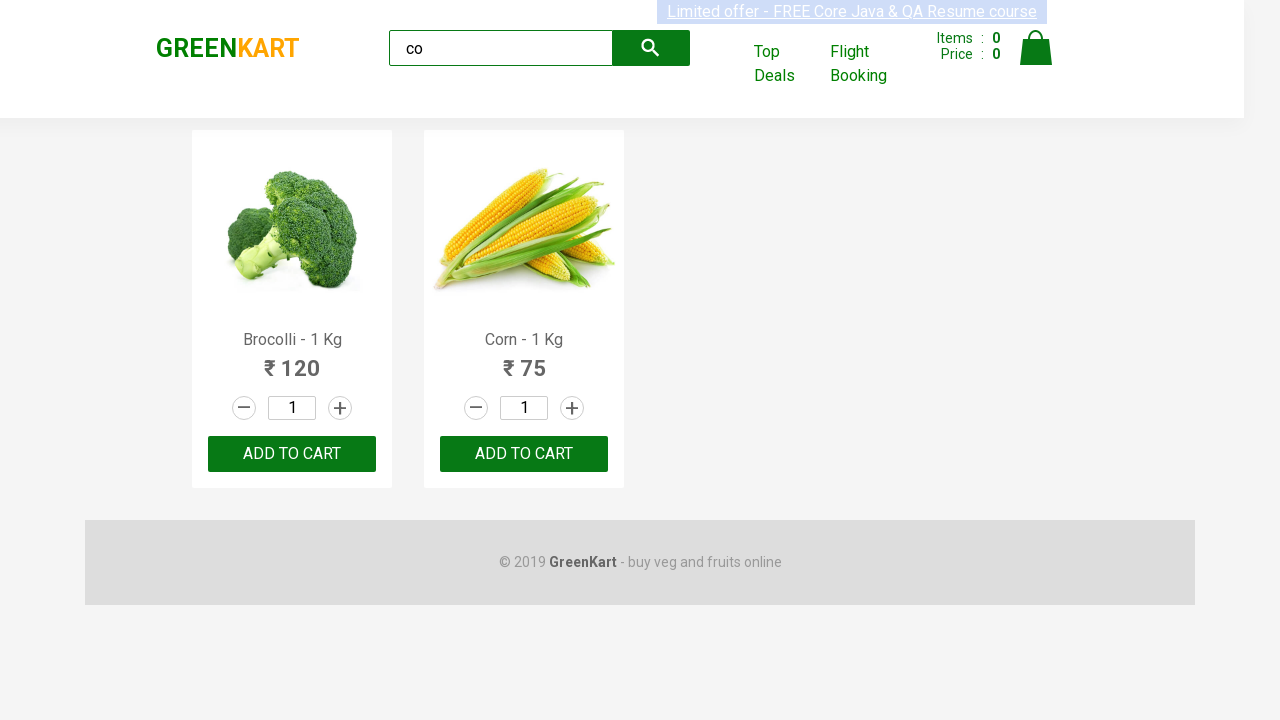